Tests that edits are cancelled when pressing Escape

Starting URL: https://demo.playwright.dev/todomvc

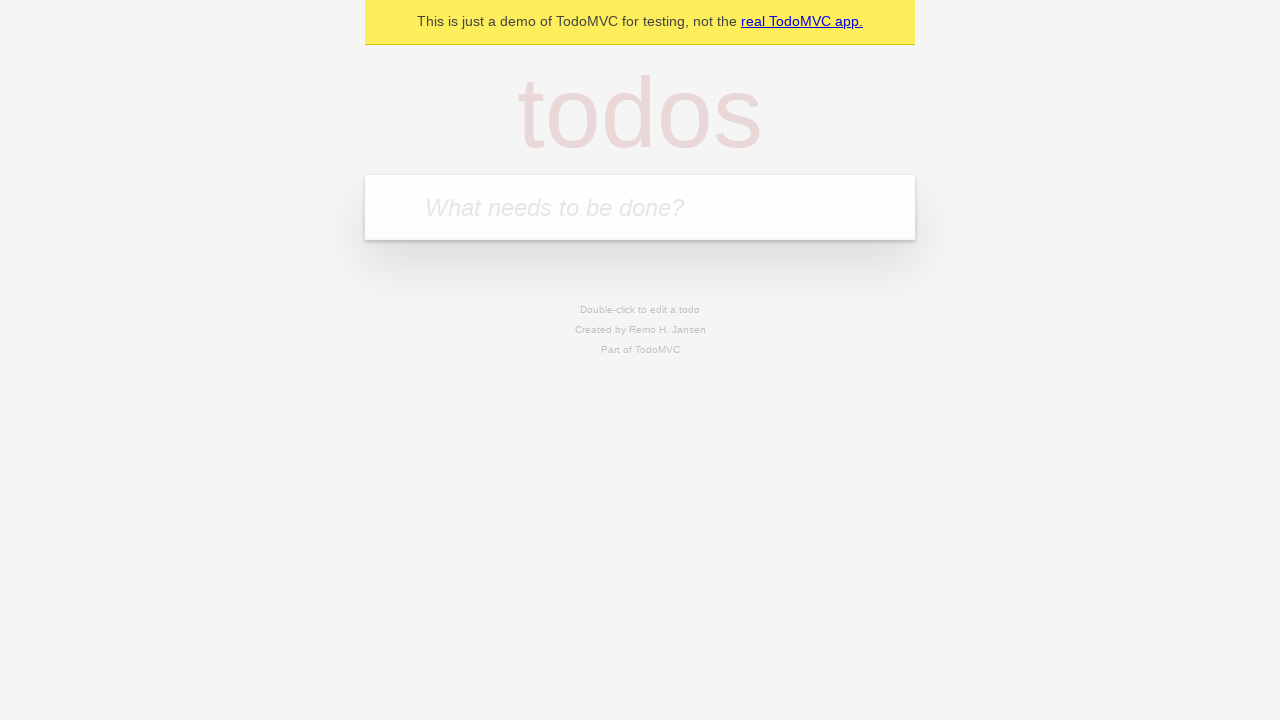

Filled todo input with 'buy some cheese' on internal:attr=[placeholder="What needs to be done?"i]
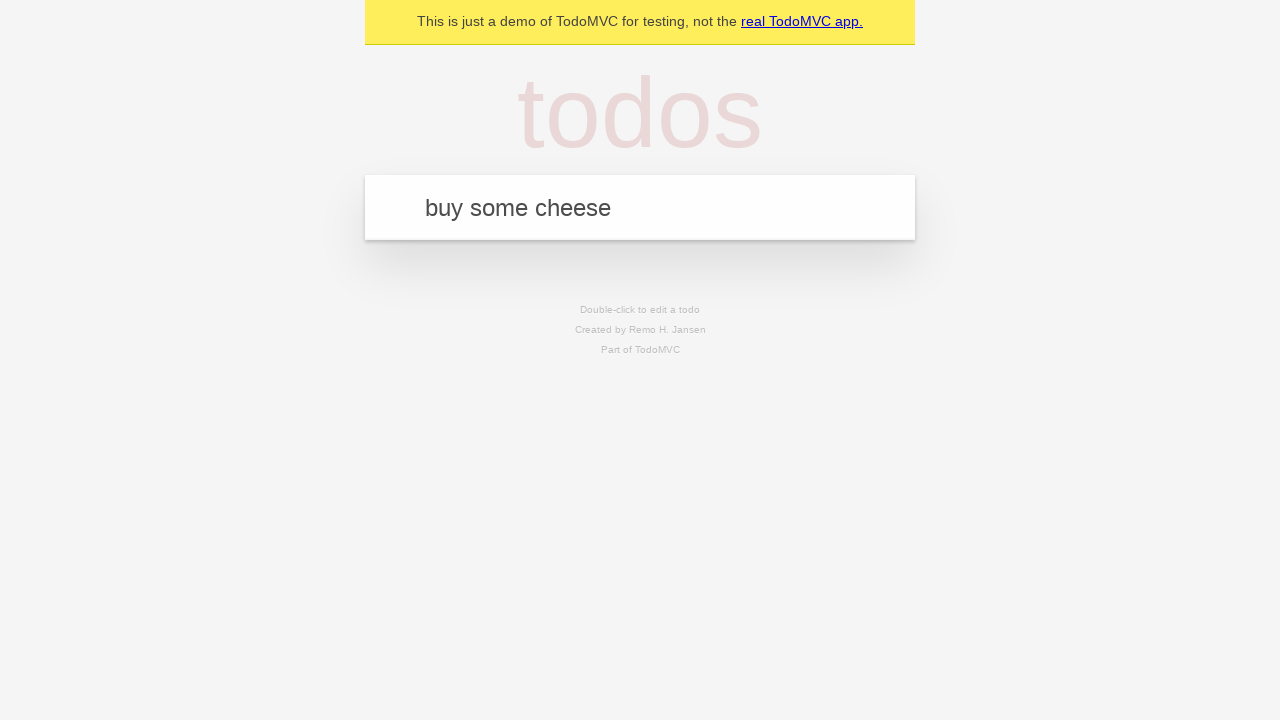

Pressed Enter to create first todo on internal:attr=[placeholder="What needs to be done?"i]
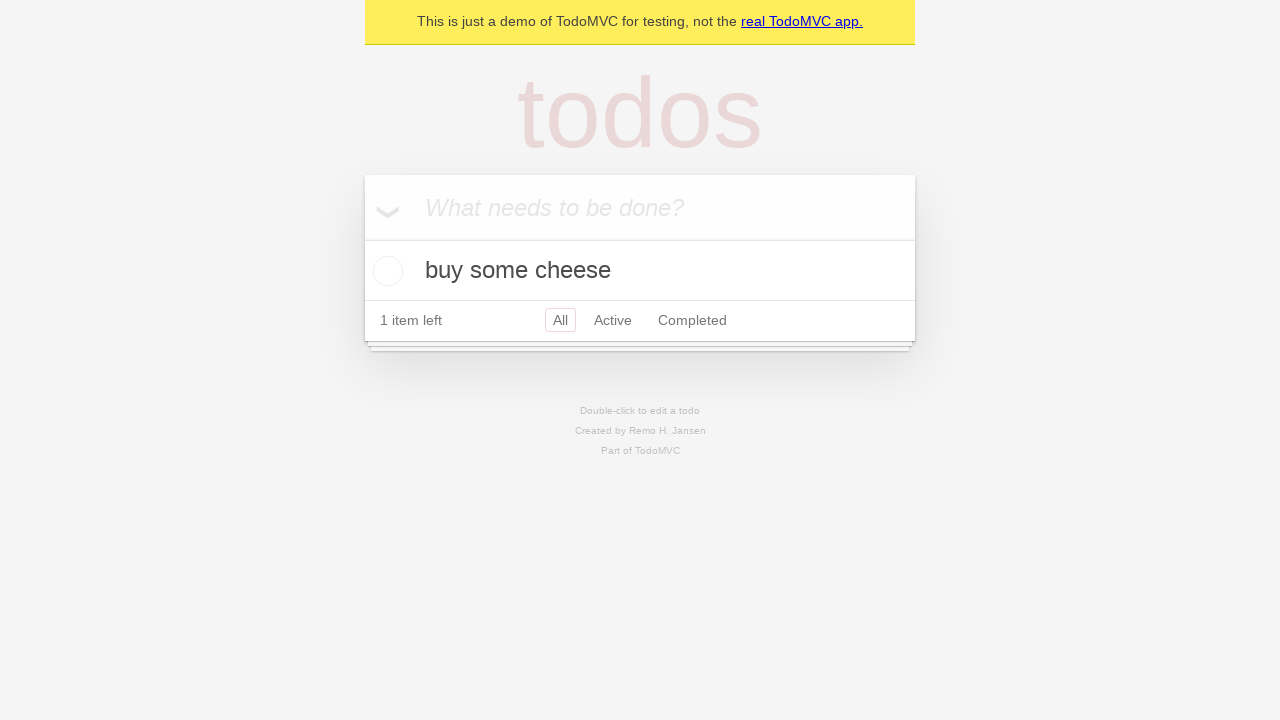

Filled todo input with 'feed the cat' on internal:attr=[placeholder="What needs to be done?"i]
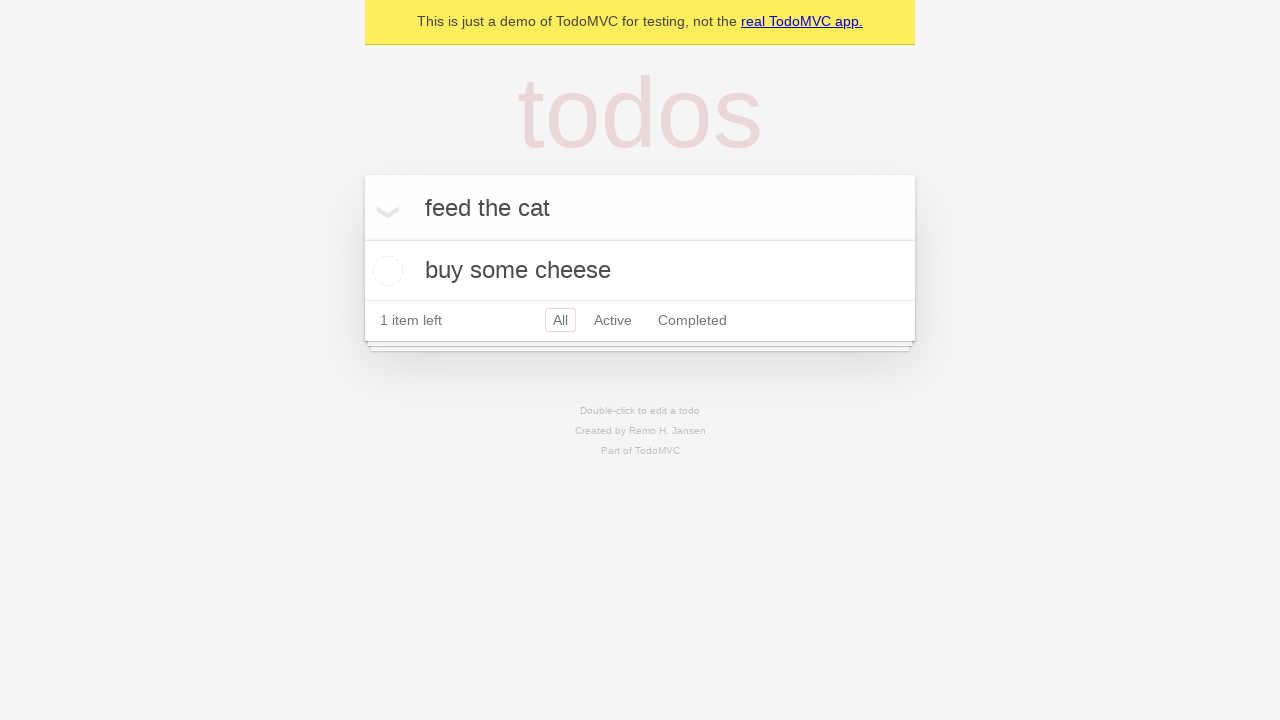

Pressed Enter to create second todo on internal:attr=[placeholder="What needs to be done?"i]
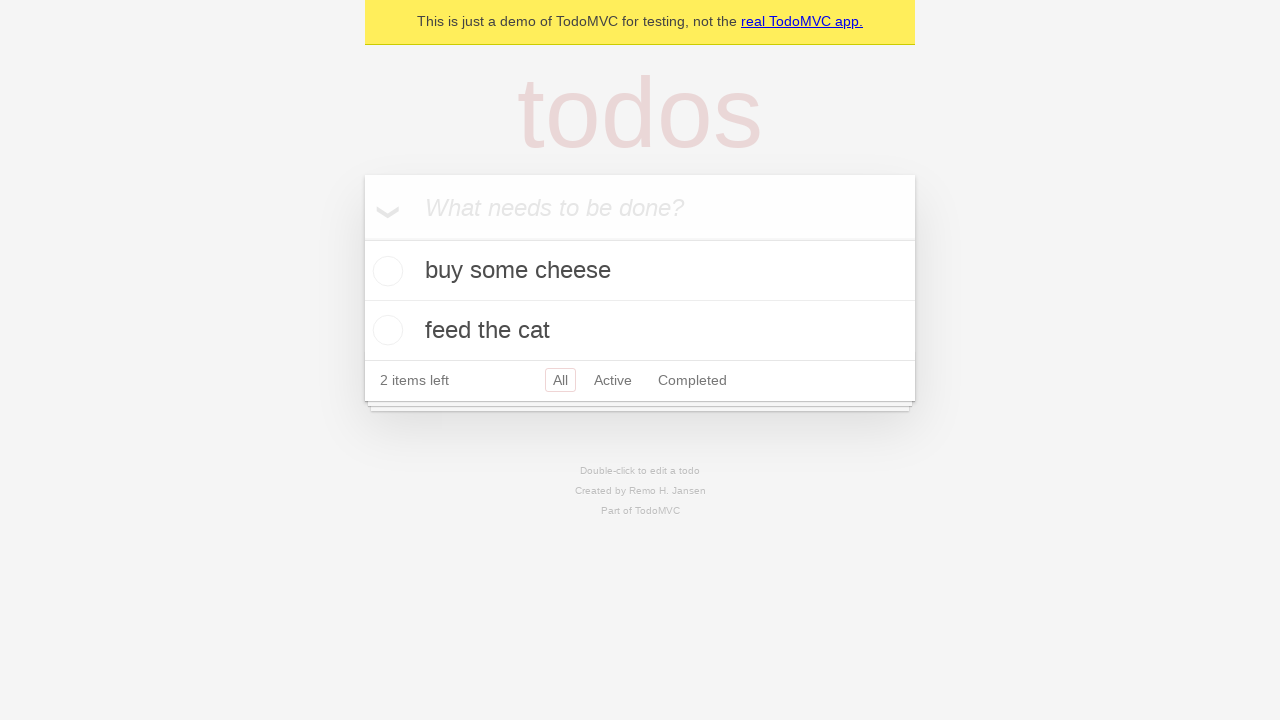

Filled todo input with 'book a doctors appointment' on internal:attr=[placeholder="What needs to be done?"i]
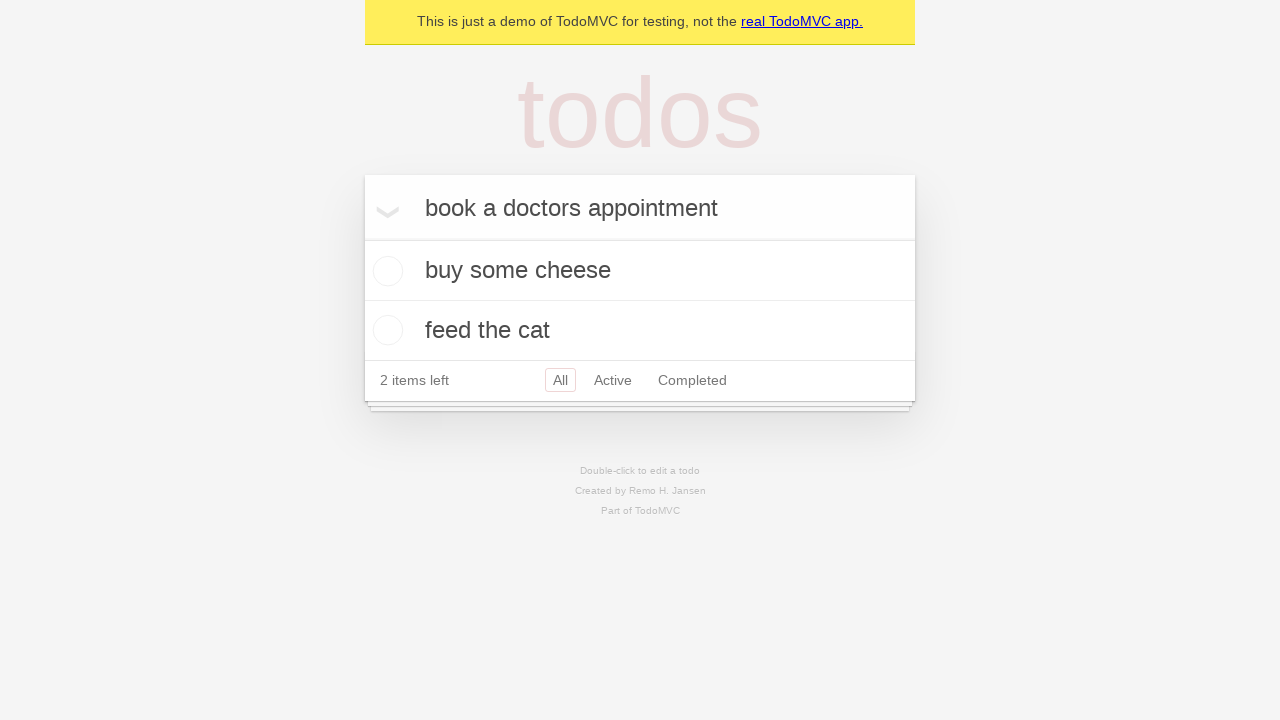

Pressed Enter to create third todo on internal:attr=[placeholder="What needs to be done?"i]
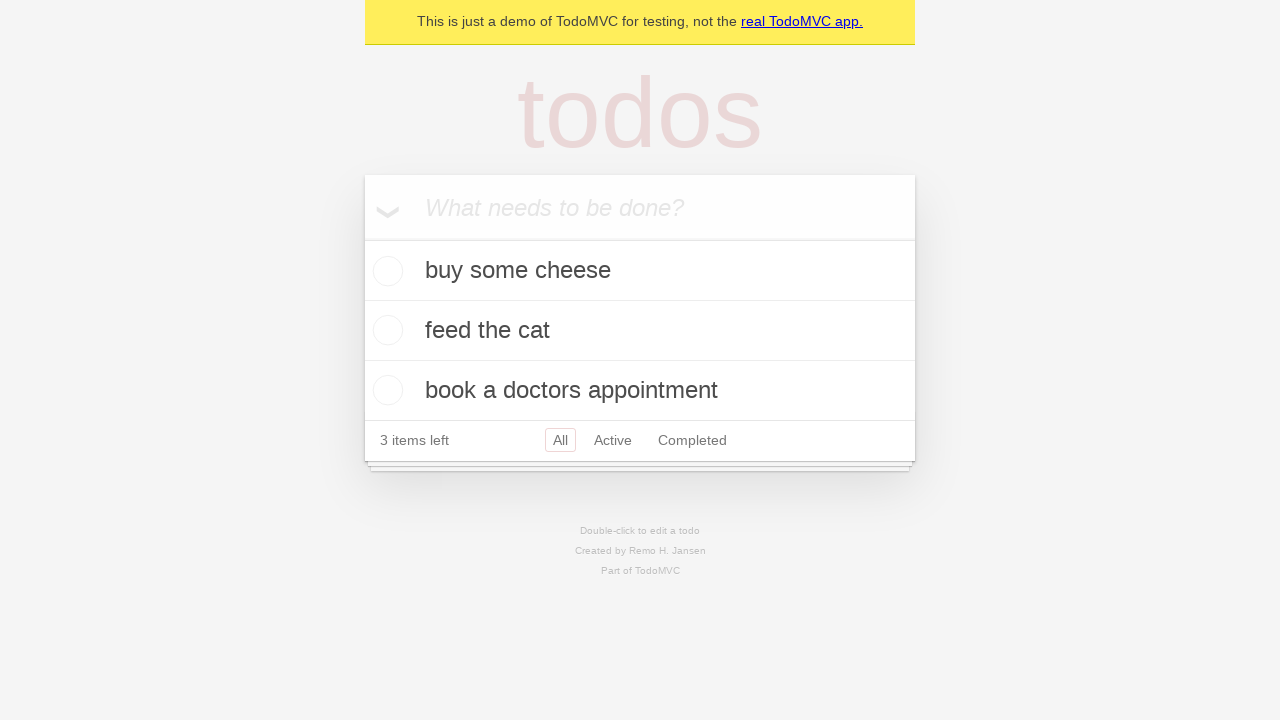

Double-clicked second todo to enter edit mode at (640, 331) on internal:testid=[data-testid="todo-item"s] >> nth=1
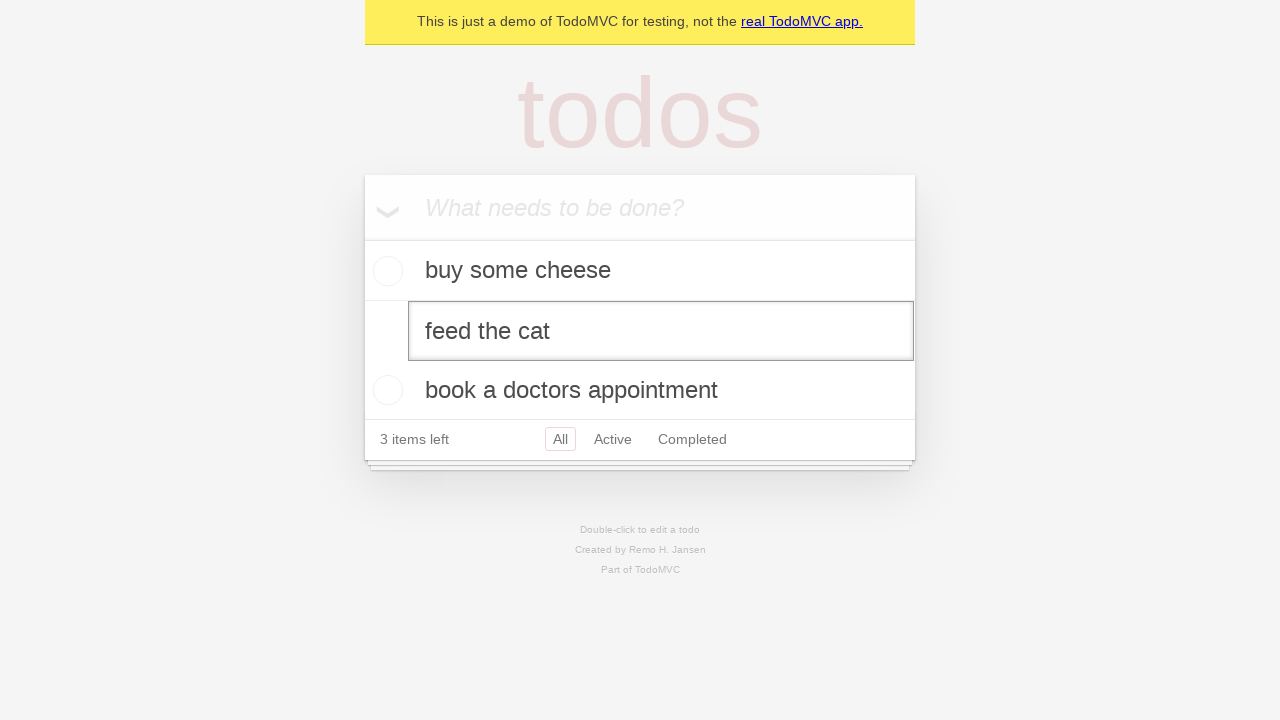

Filled edit field with 'buy some sausages' on internal:testid=[data-testid="todo-item"s] >> nth=1 >> internal:role=textbox[nam
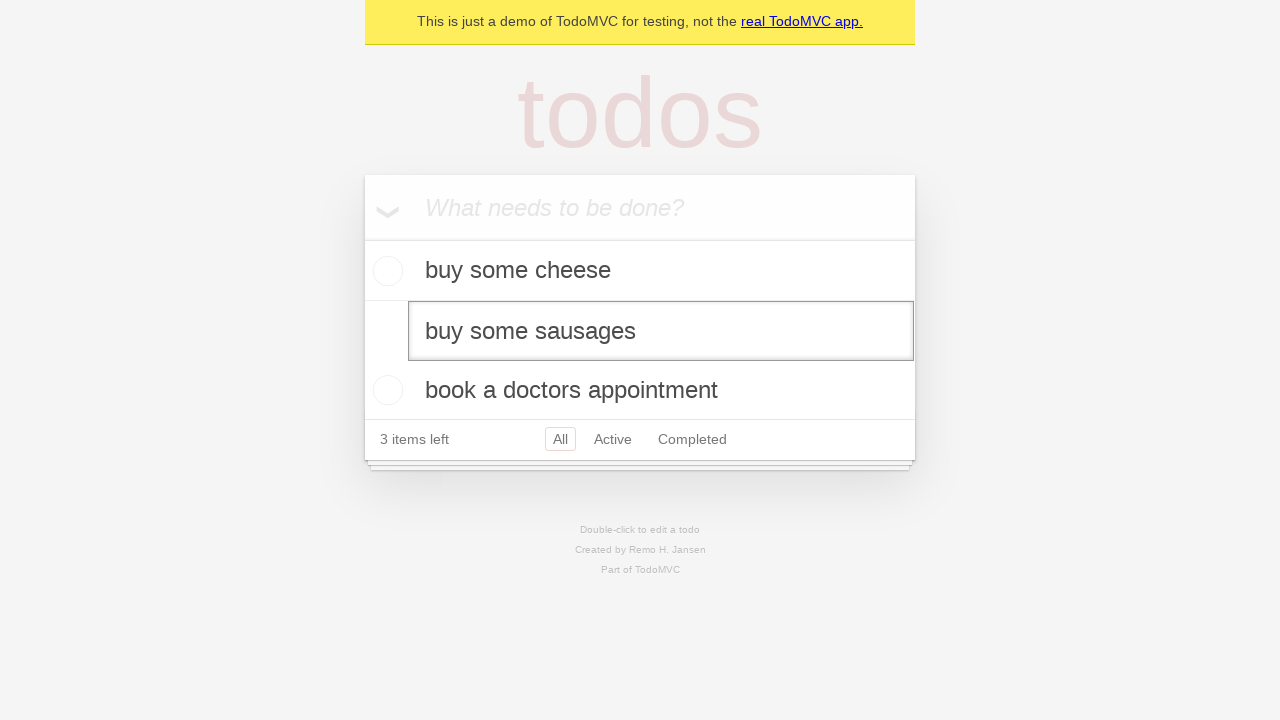

Pressed Escape to cancel edits on internal:testid=[data-testid="todo-item"s] >> nth=1 >> internal:role=textbox[nam
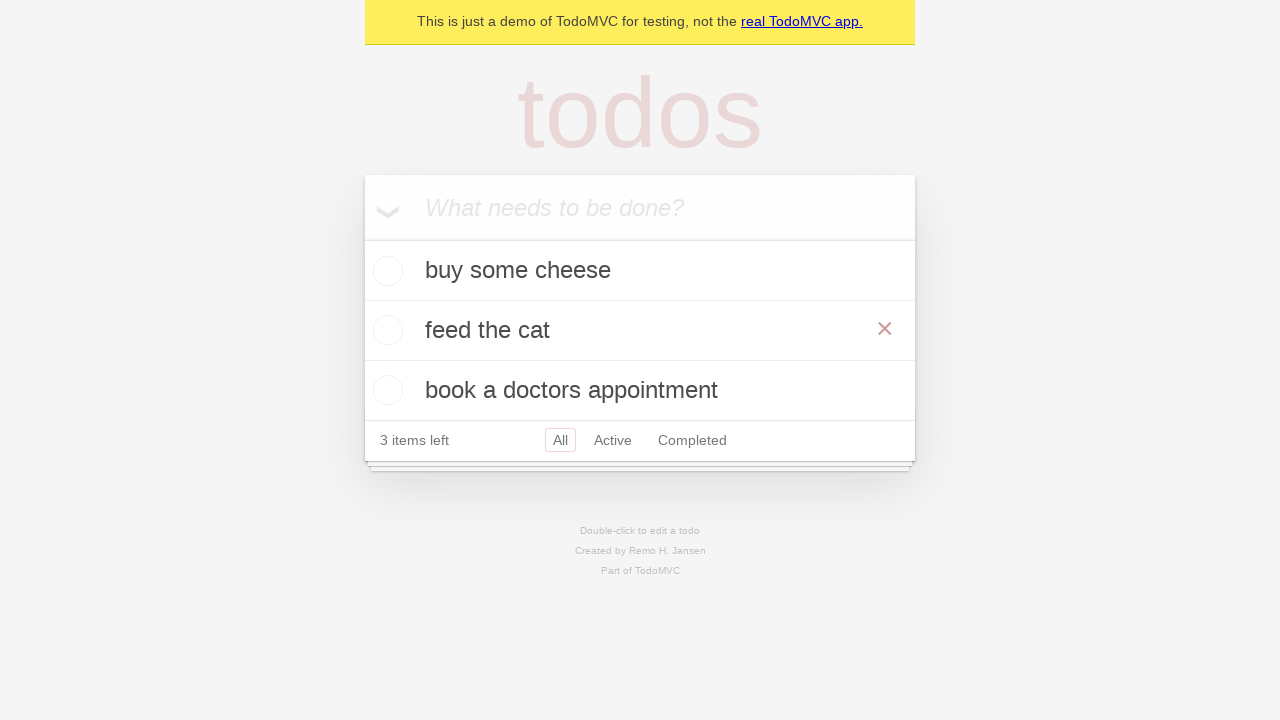

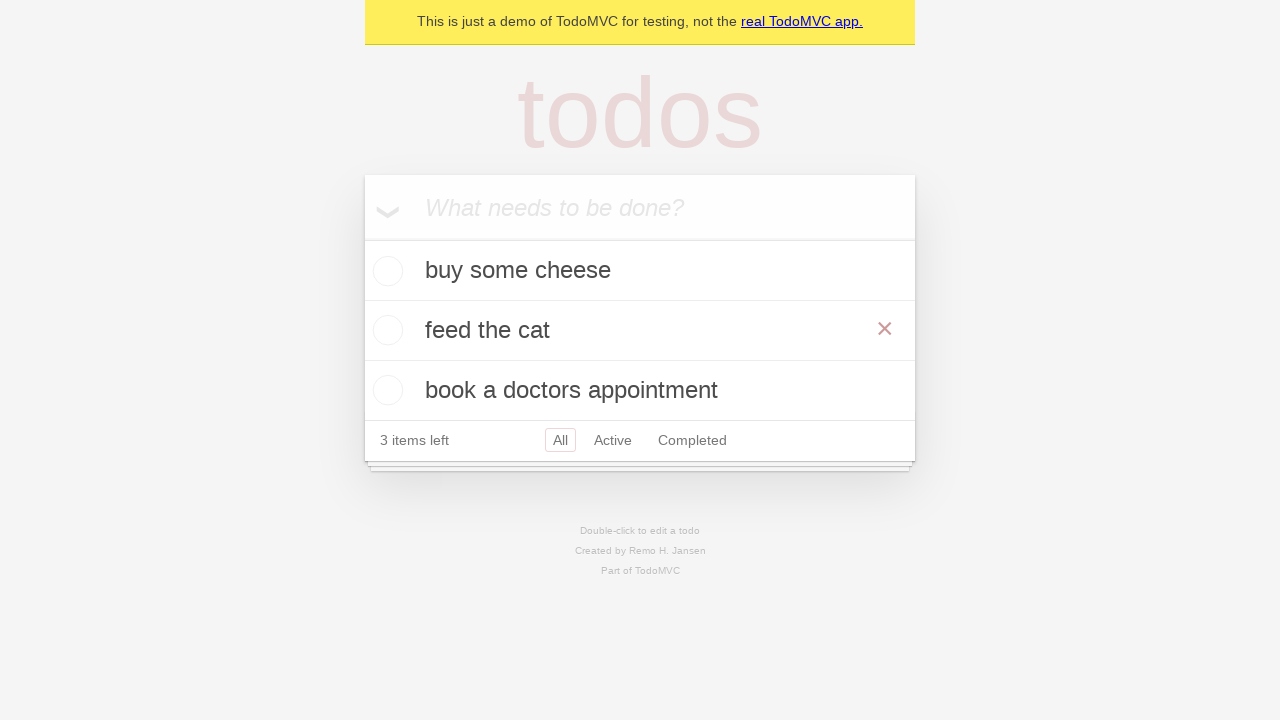